Waits for price to drop to $100, clicks book button, solves a mathematical problem and submits the answer

Starting URL: http://suninjuly.github.io/explicit_wait2.html

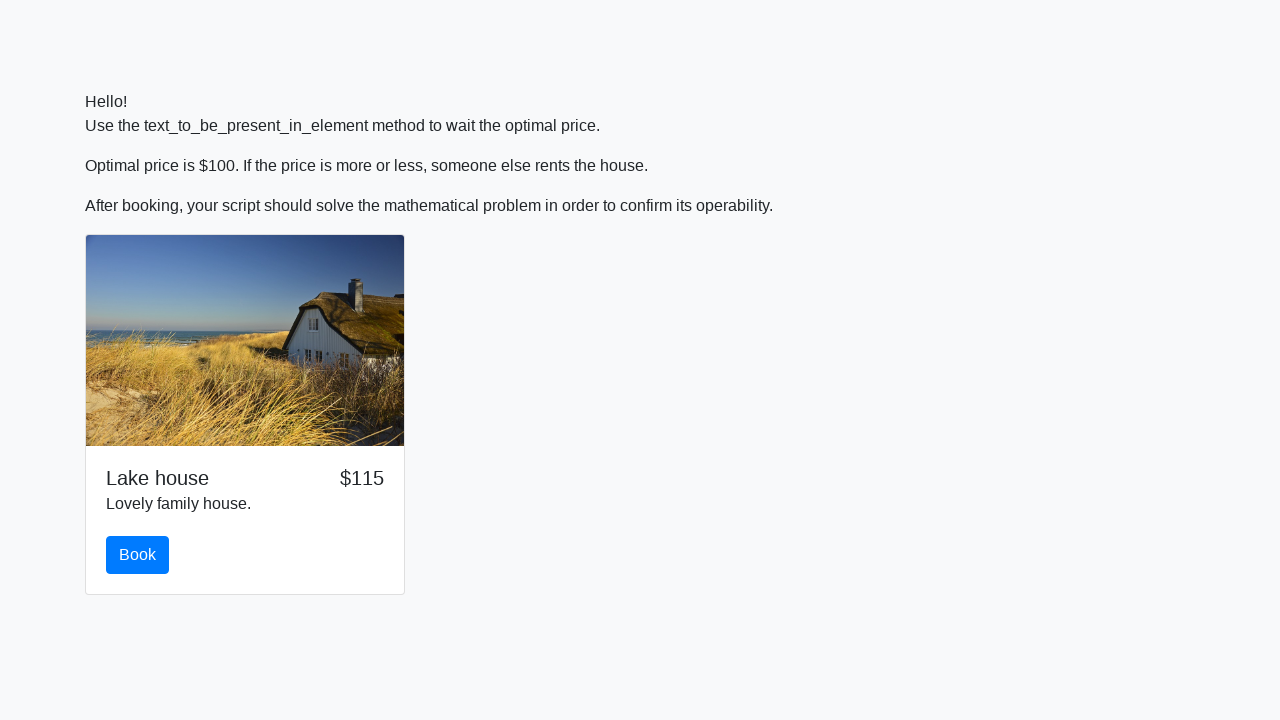

Waited for price to drop to $100
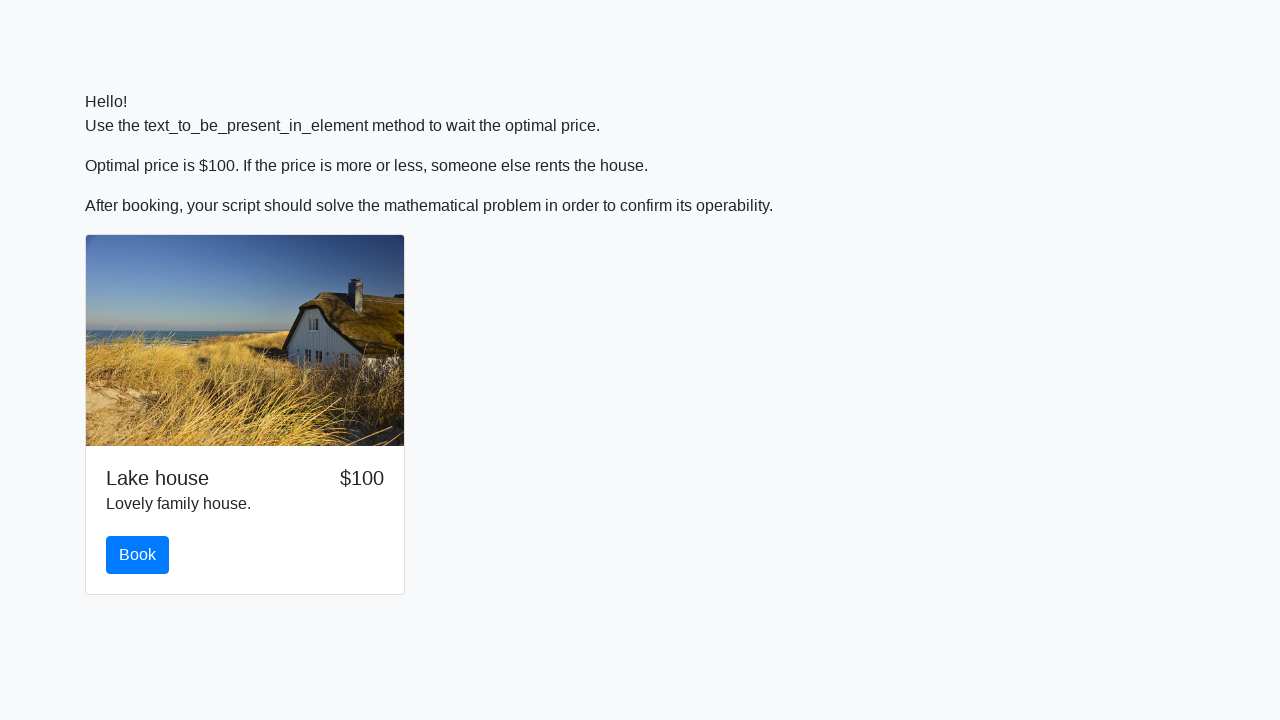

Clicked the Book button at (138, 555) on #book
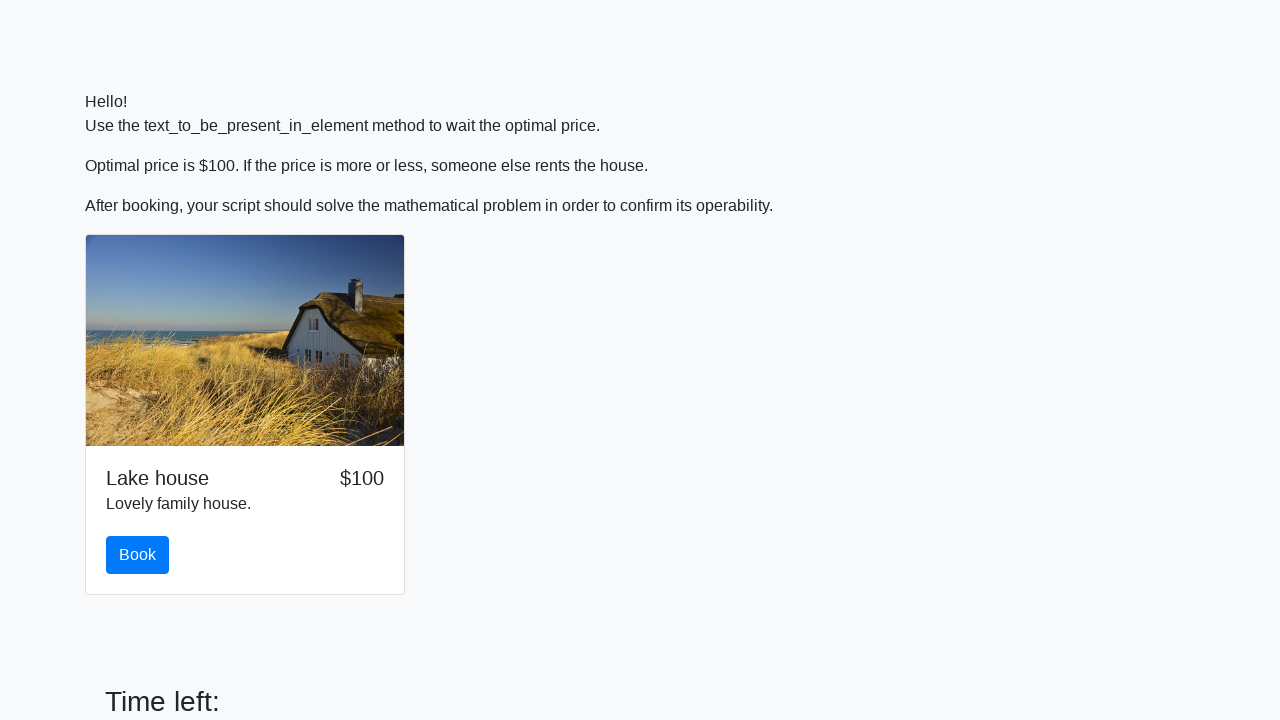

Retrieved x value from input field
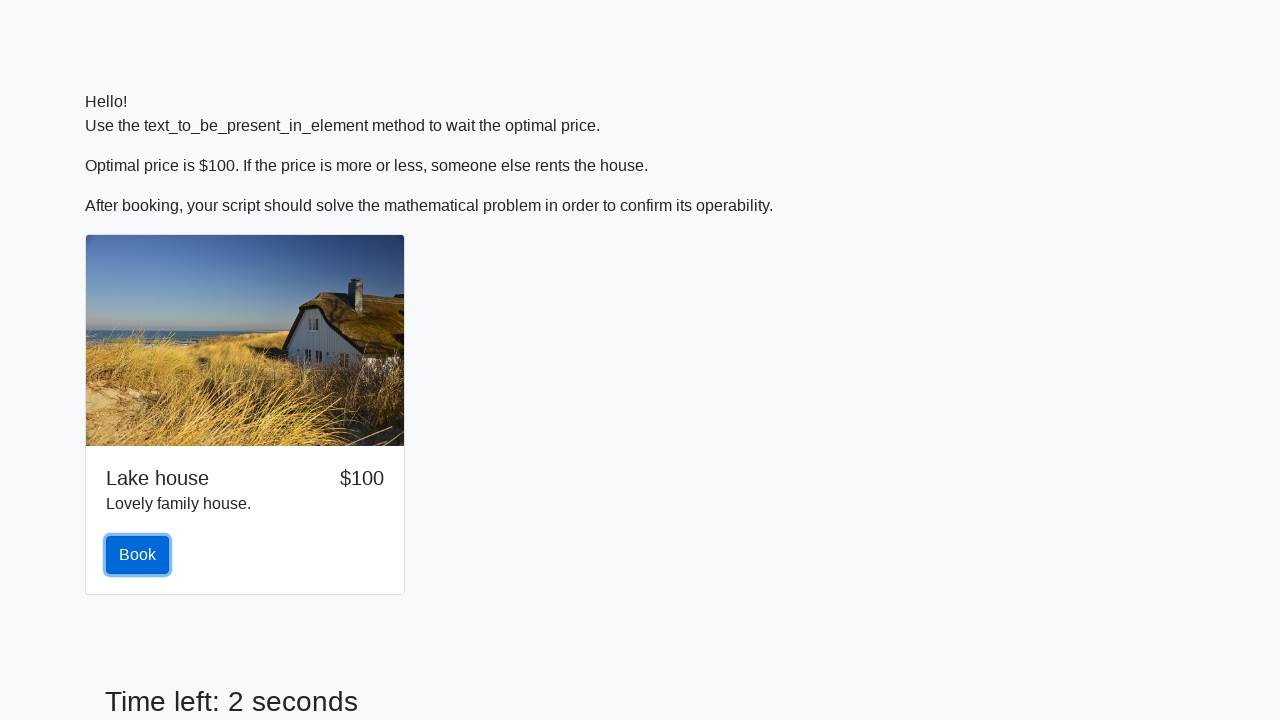

Calculated mathematical result: log(abs(12 * sin(77))) = 2.4844266932079972
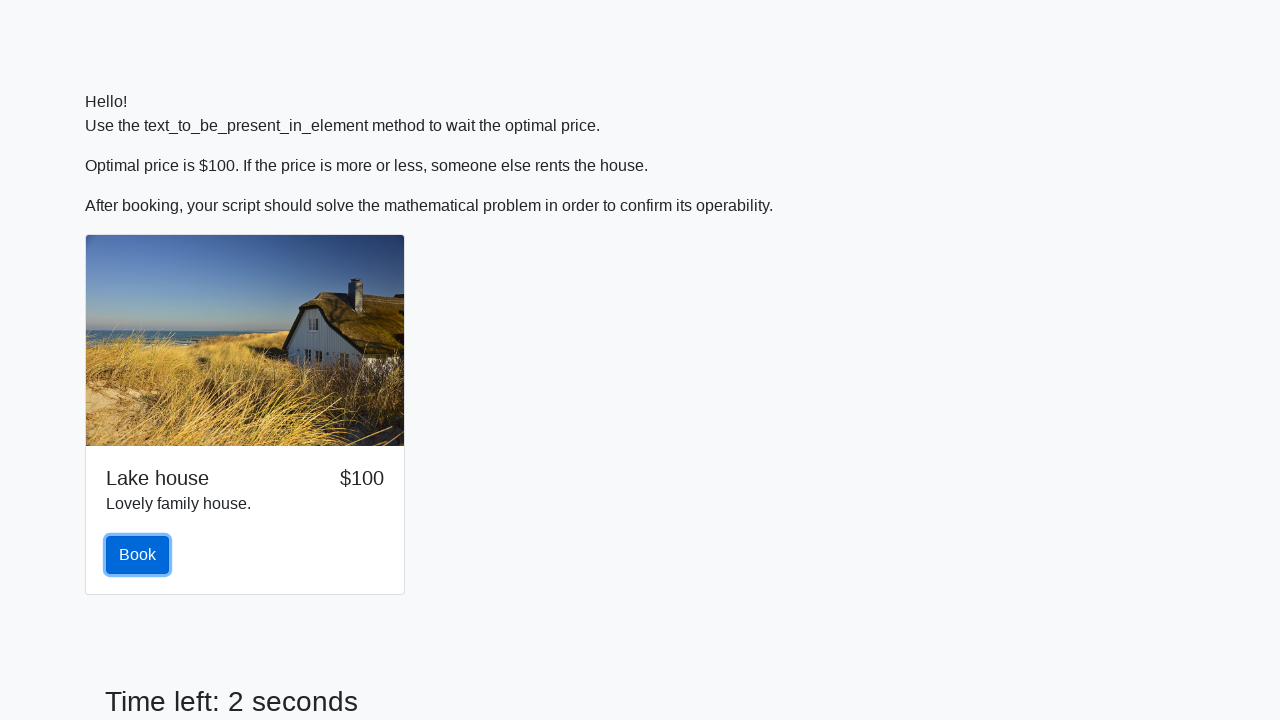

Filled answer field with calculated result on #answer
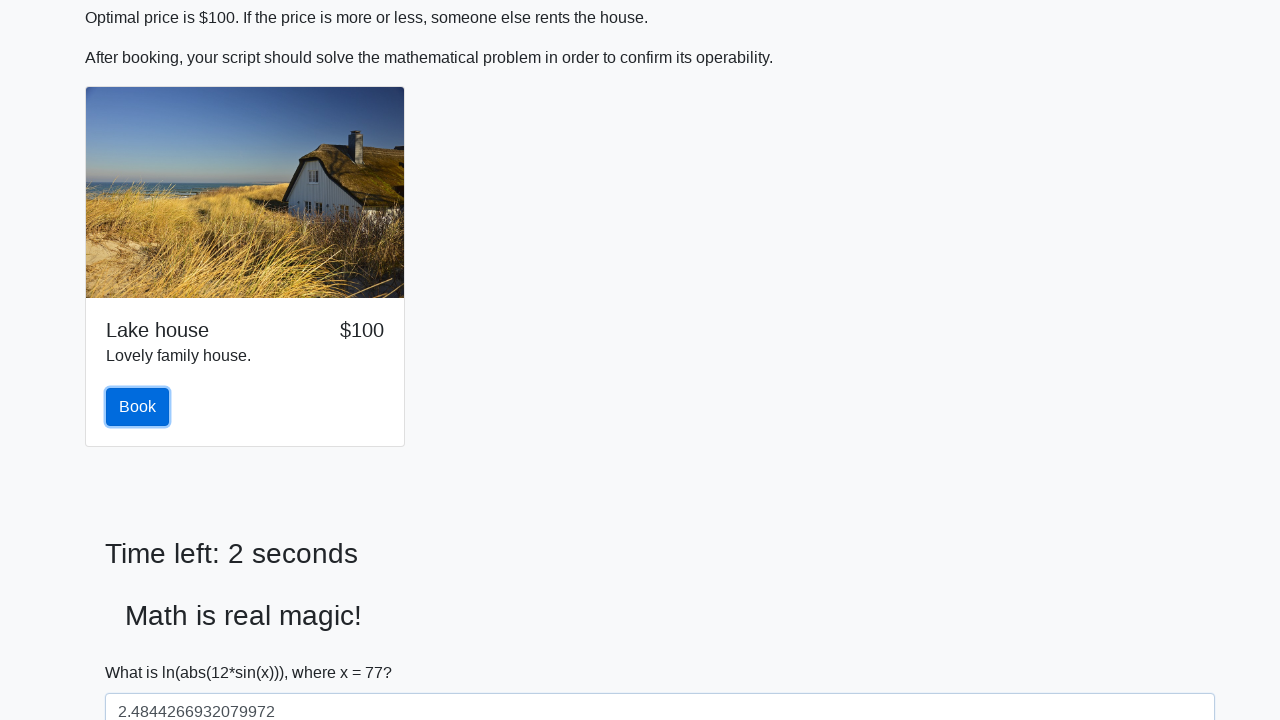

Clicked the Solve button to submit answer at (143, 651) on #solve
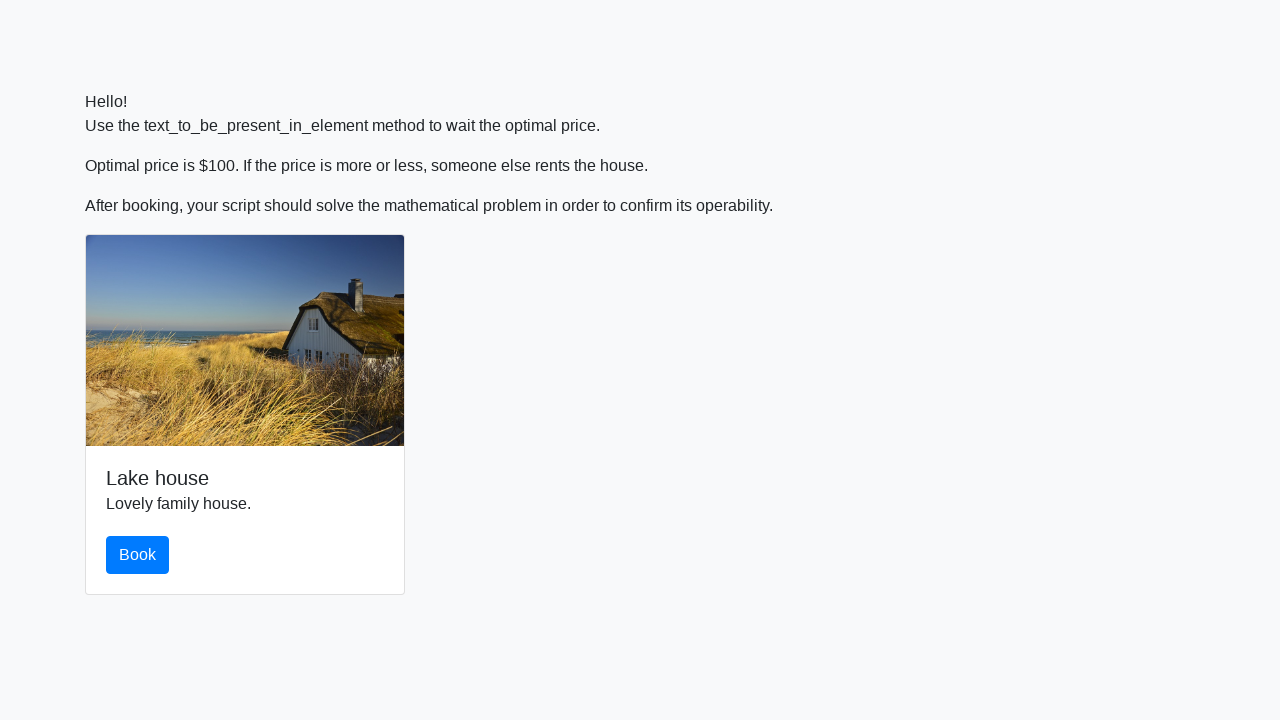

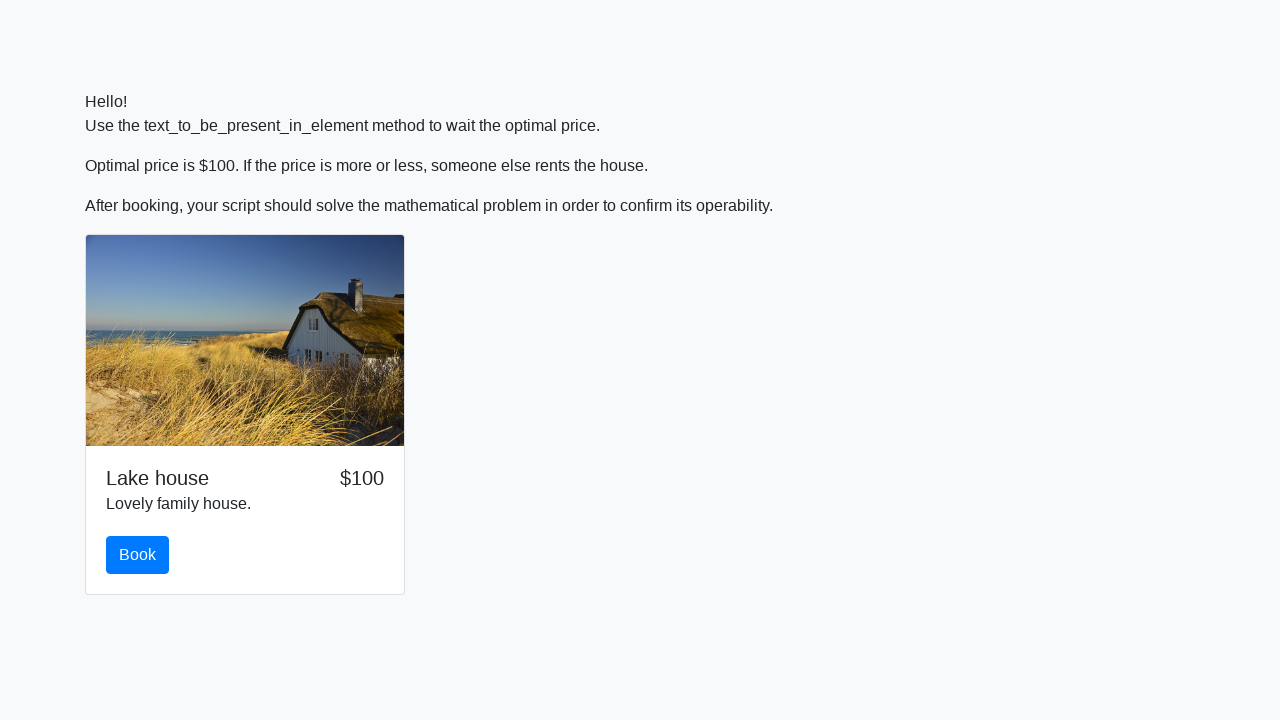